Navigates to WiseQuarter homepage, refreshes the page, and verifies the URL contains "wisequarter"

Starting URL: https://www.wisequarter.com

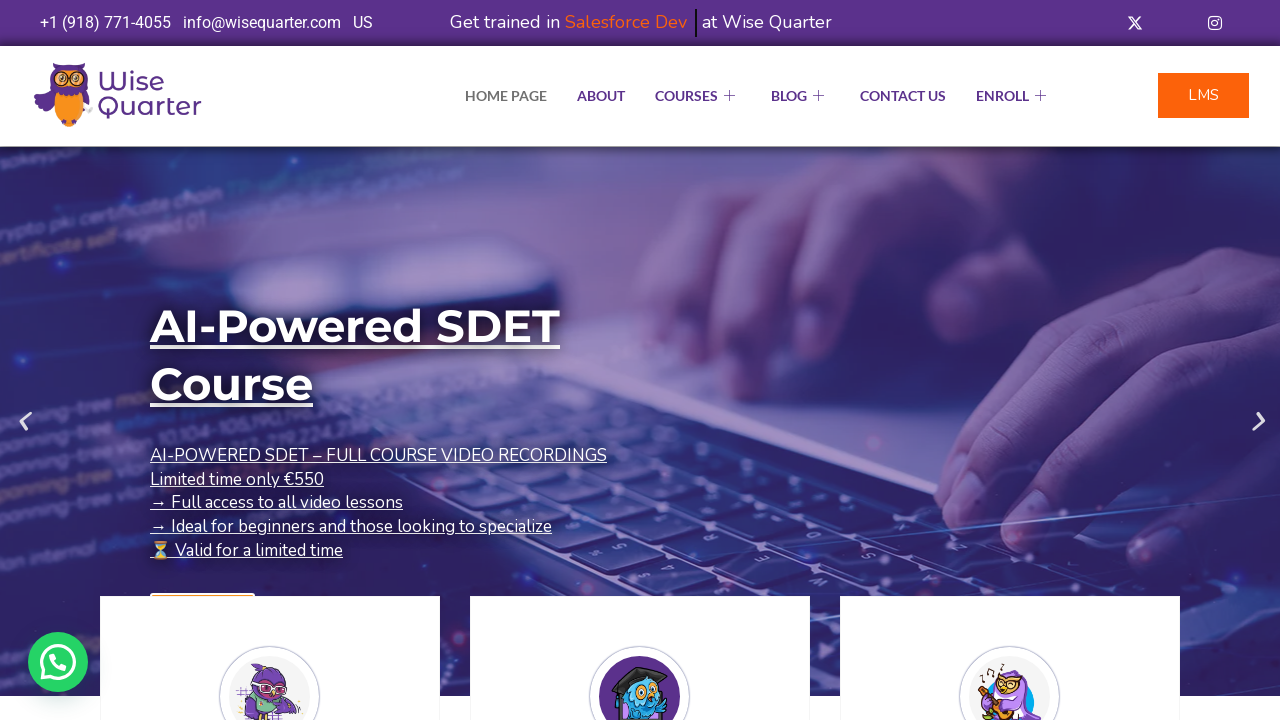

Reloaded the WiseQuarter homepage
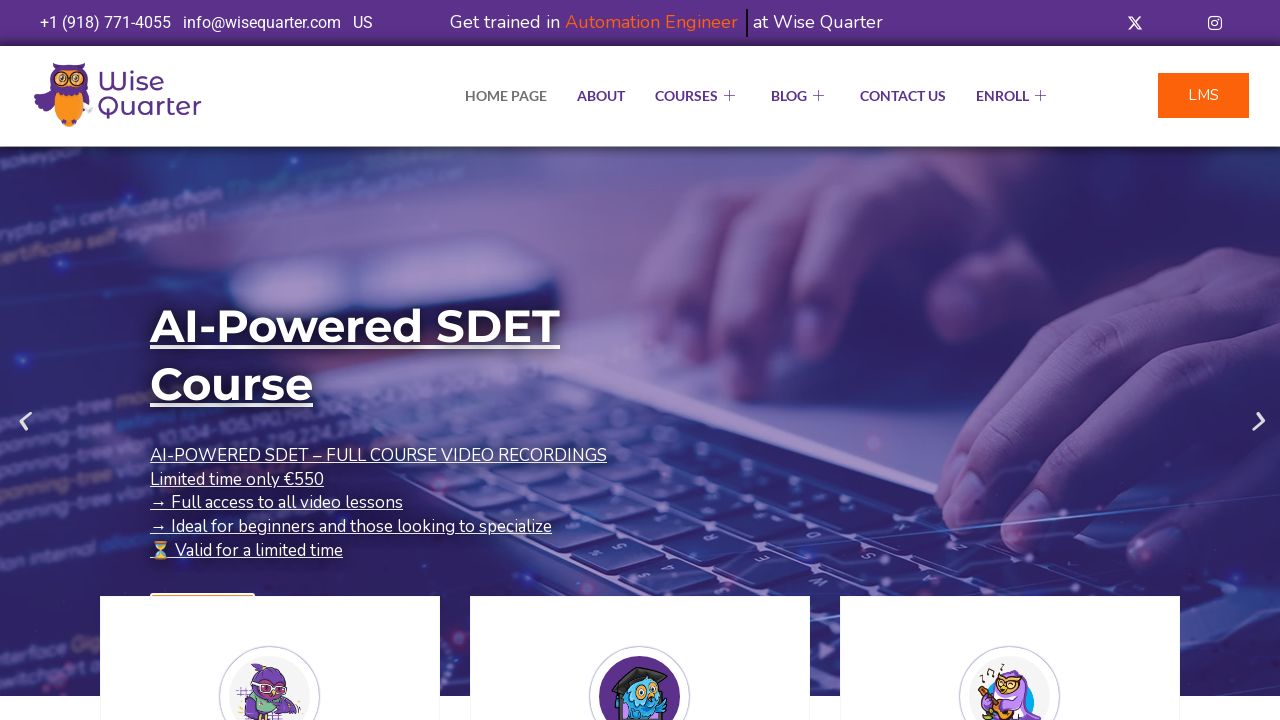

Verified that URL contains 'wisequarter'
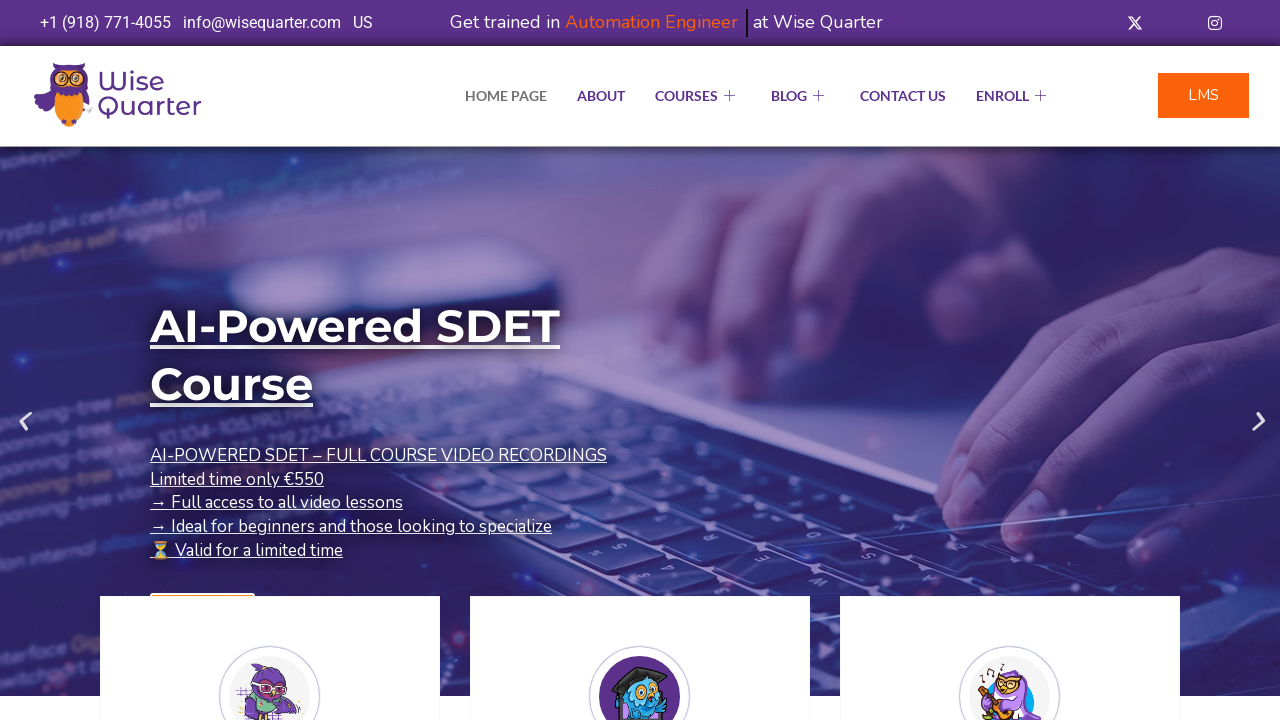

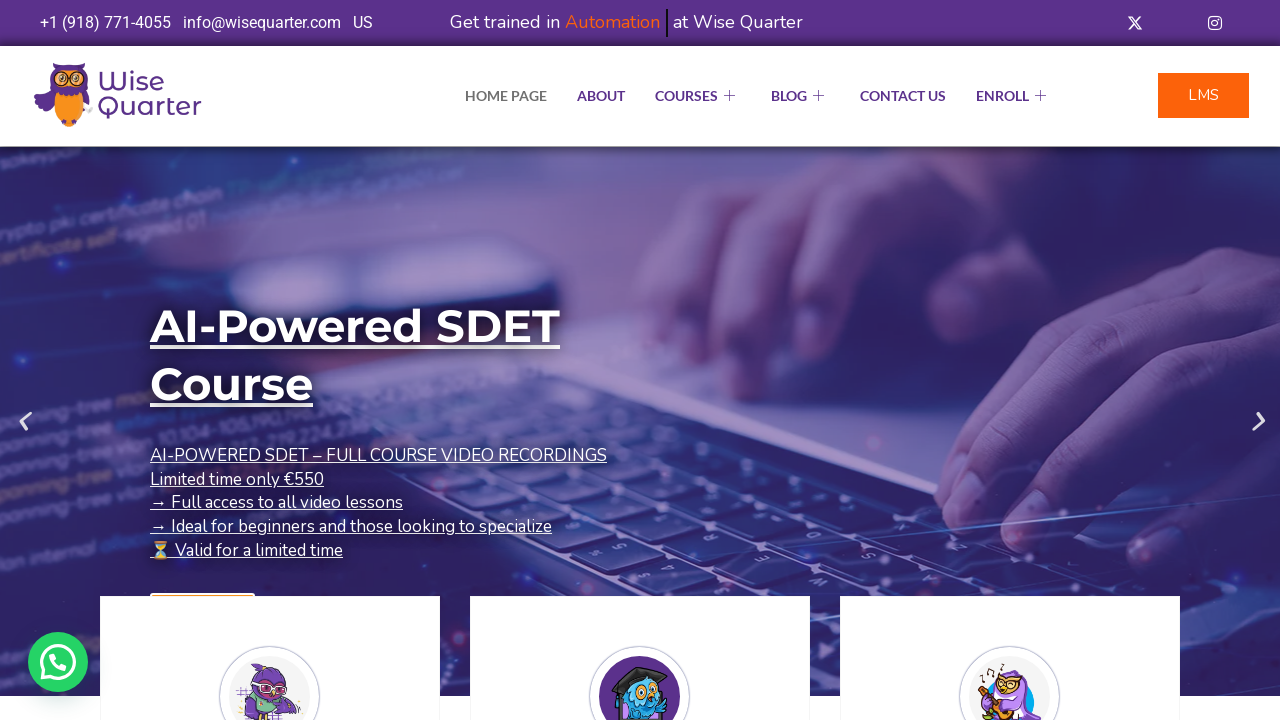